Tests window handle functionality by clicking a button that opens a new window, then iterates through all open windows and switches between them.

Starting URL: https://rahulshettyacademy.com/AutomationPractice/

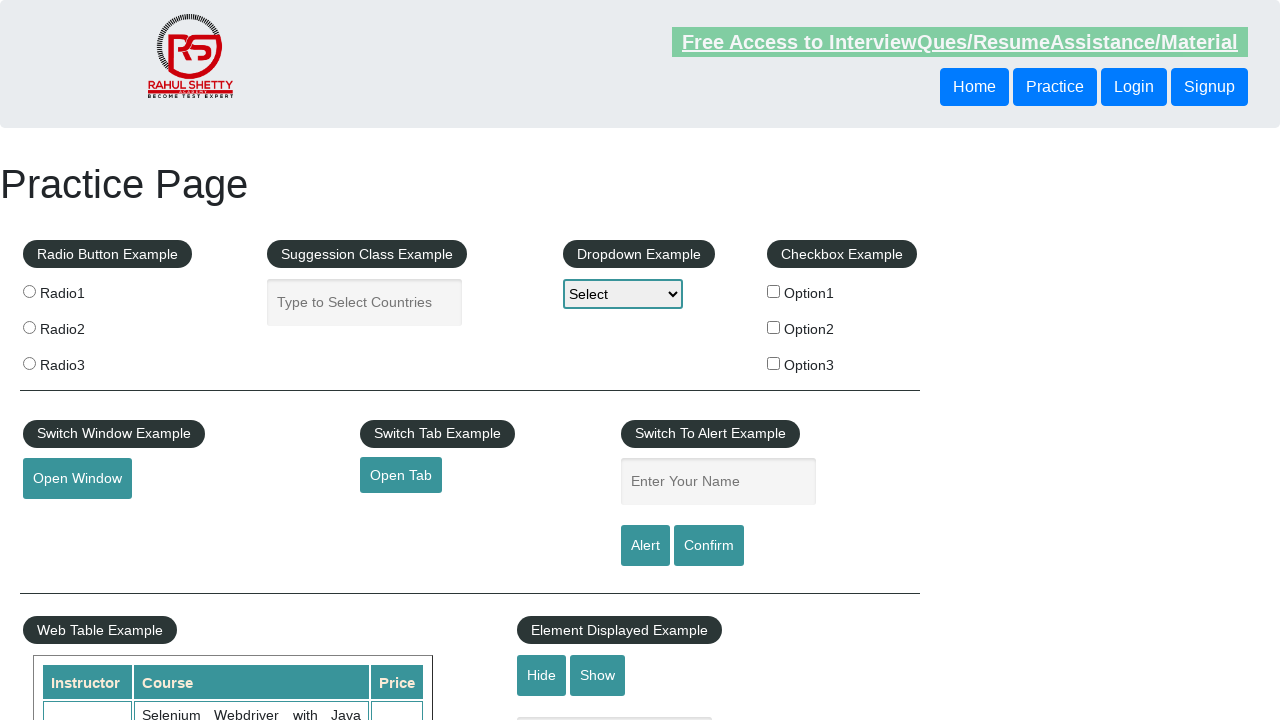

Stored reference to main page
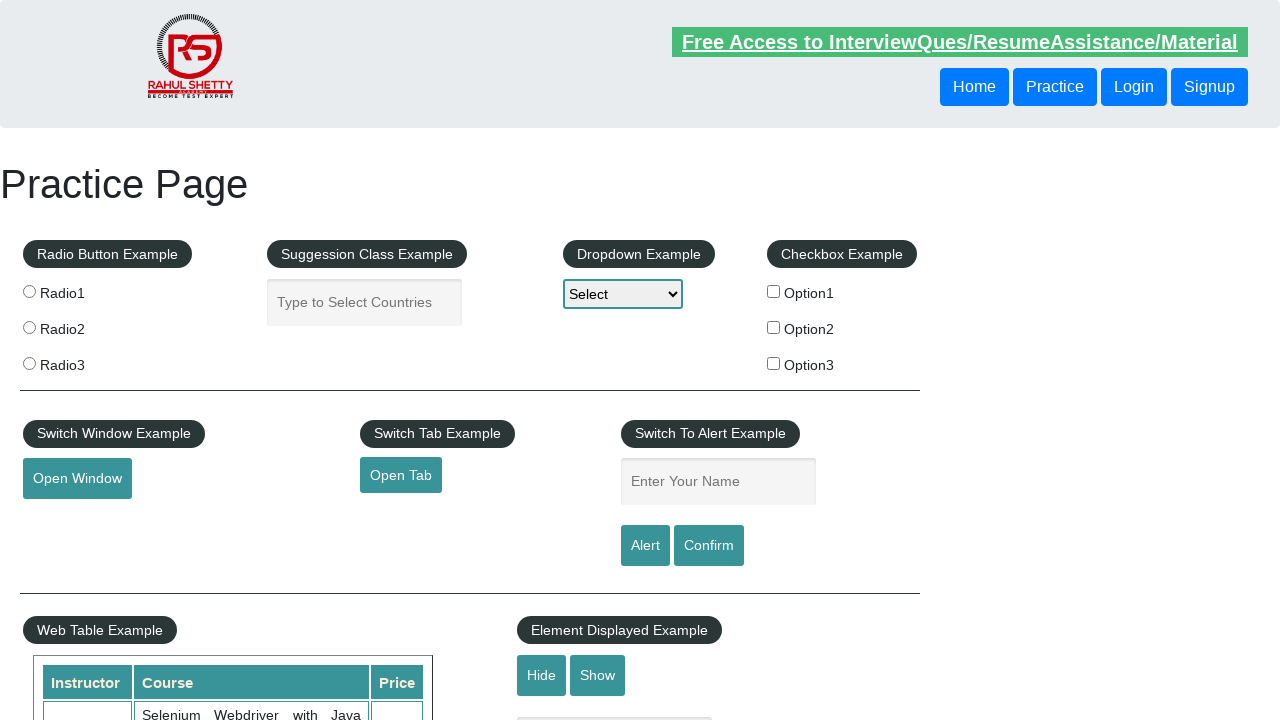

Clicked button to open a new window at (77, 479) on #openwindow
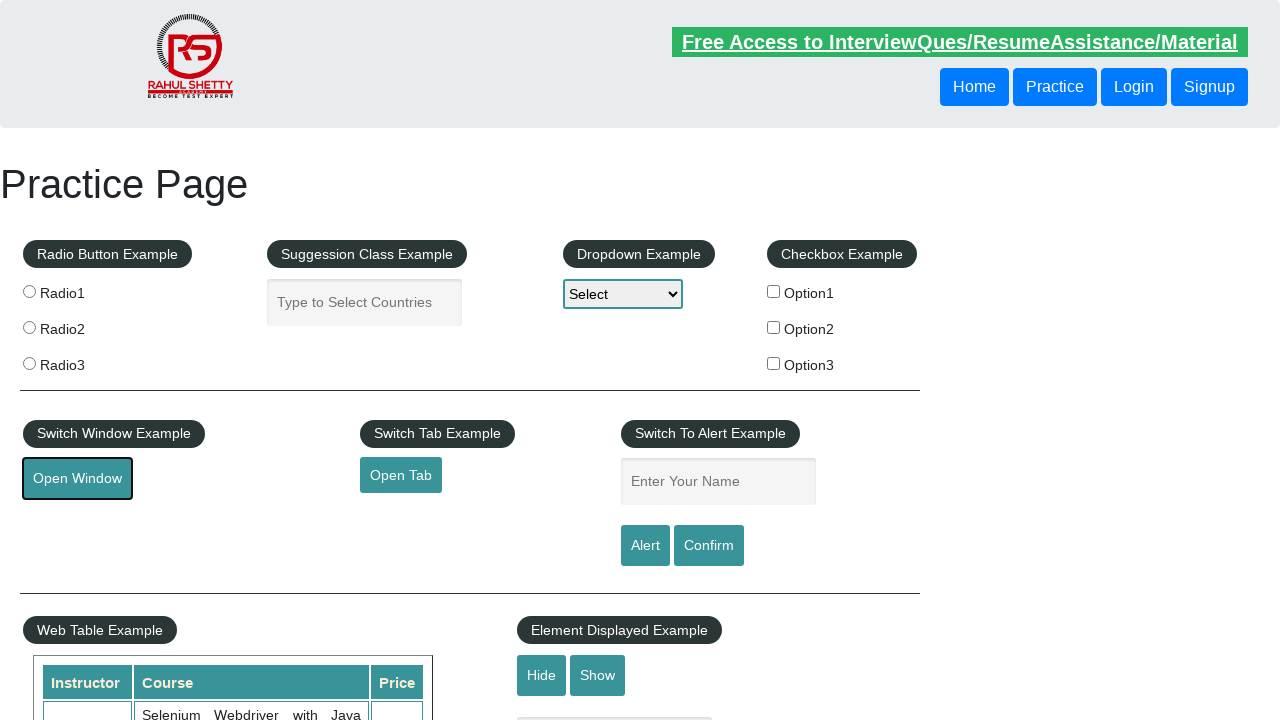

Captured reference to newly opened window
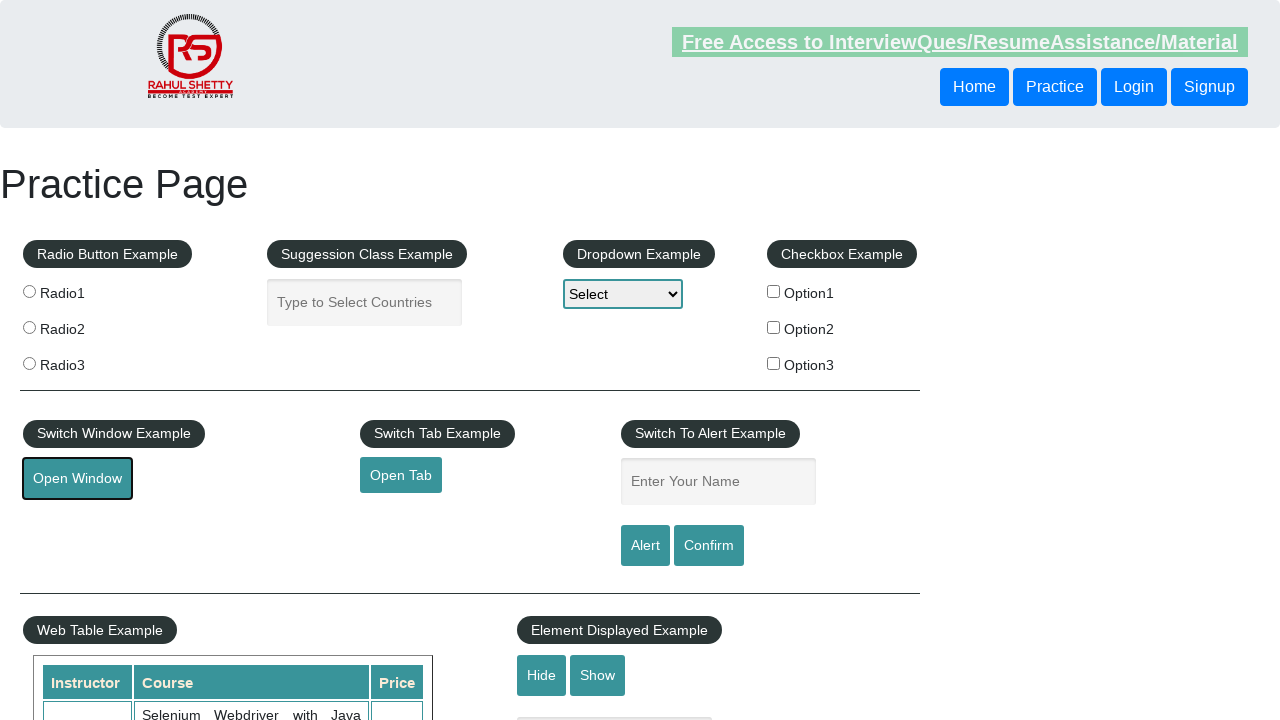

New window finished loading
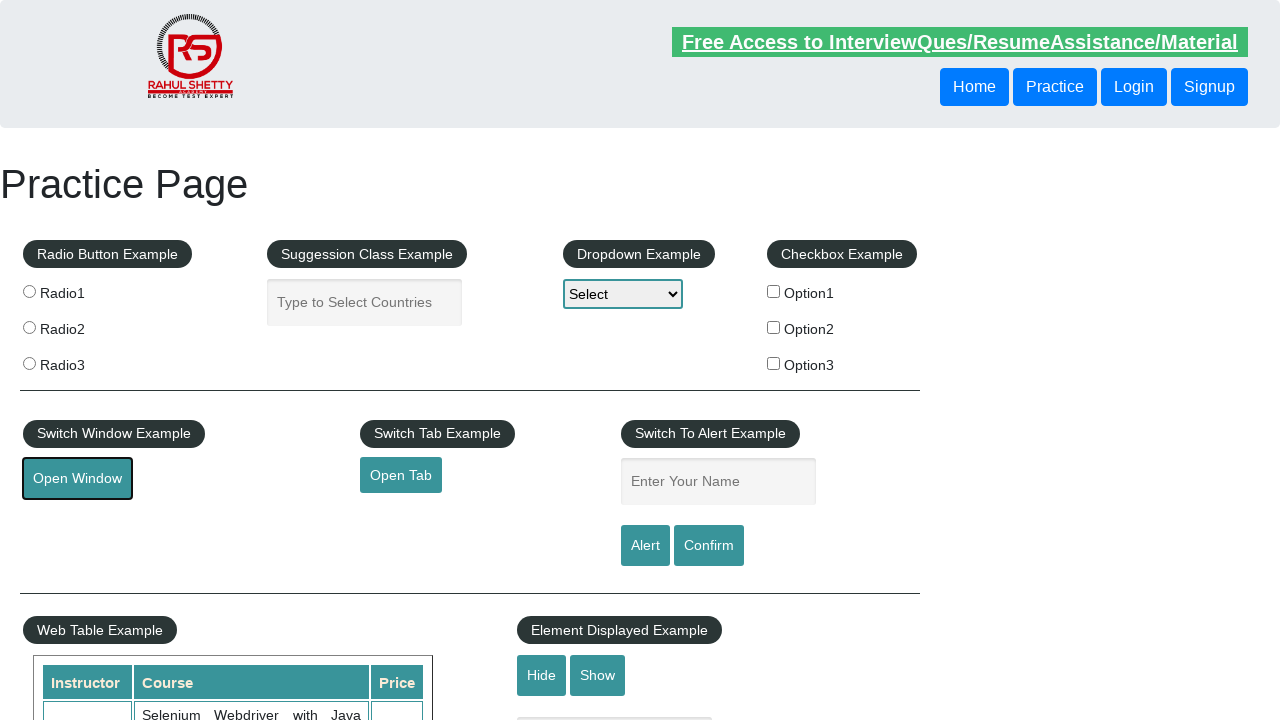

Retrieved main page title: Practice Page
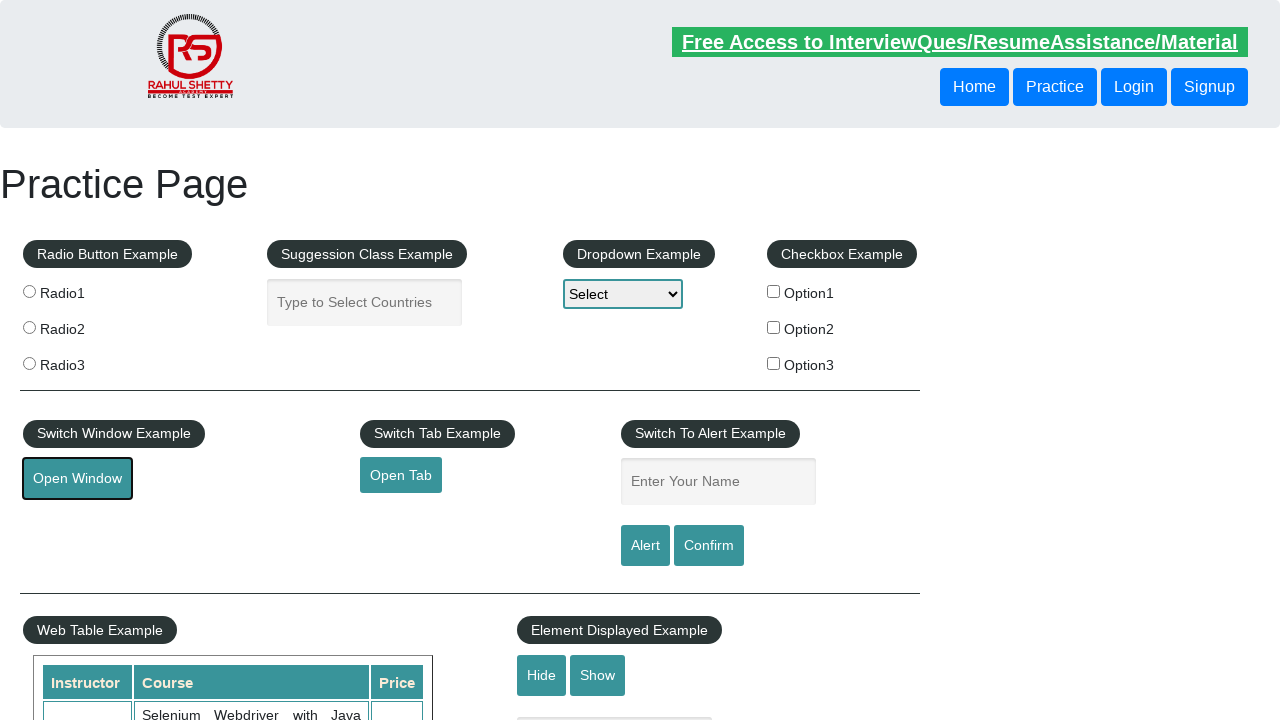

Retrieved new page title: QAClick Academy - A Testing Academy to Learn, Earn and Shine
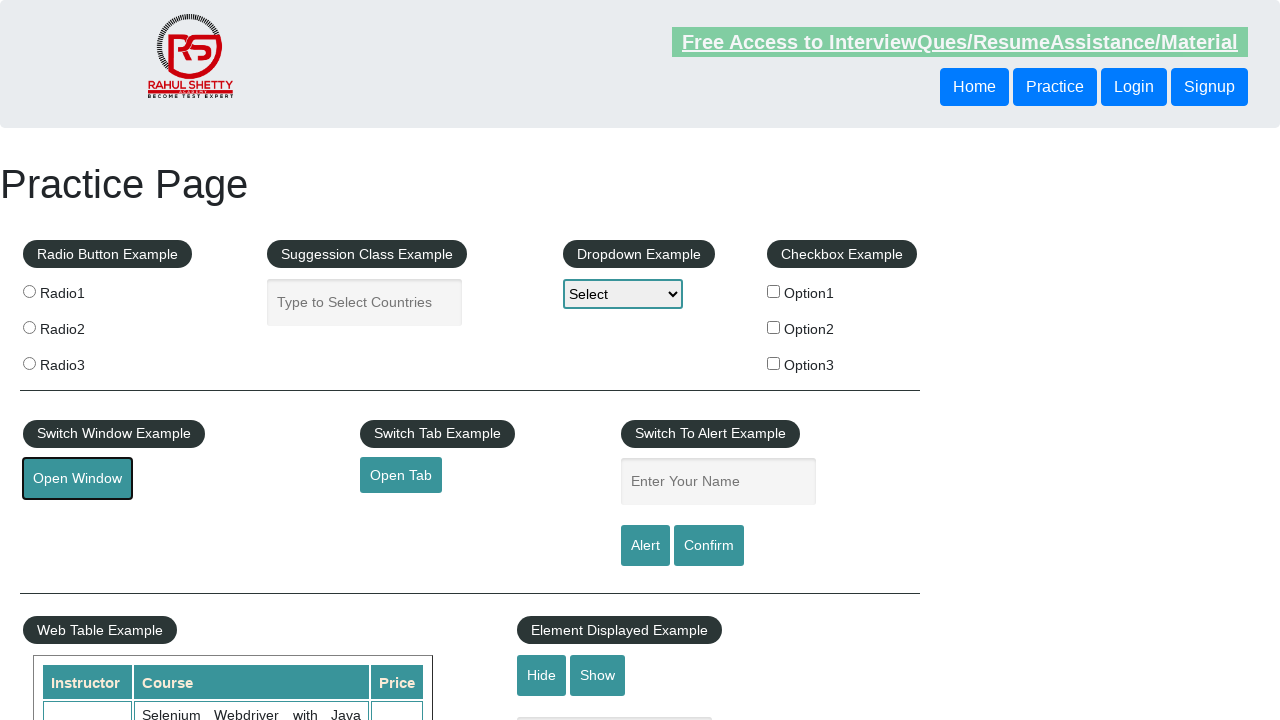

Iterated through open windows, current title: Practice Page
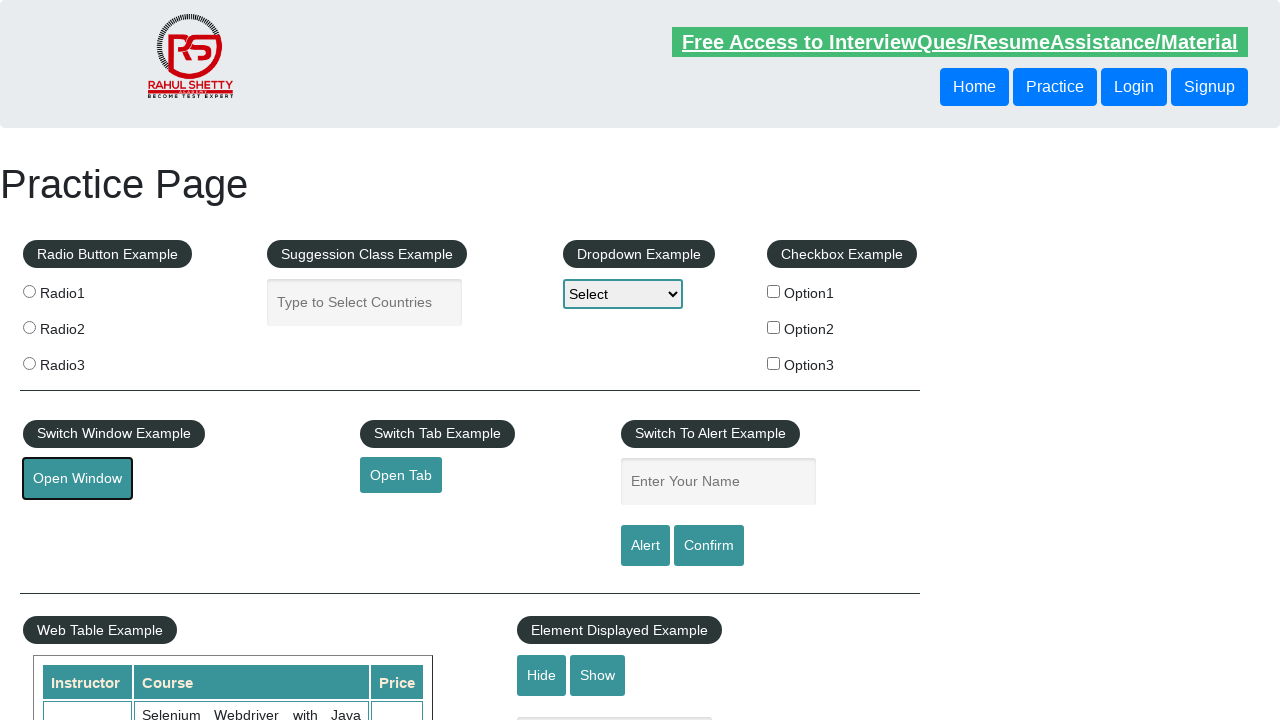

Iterated through open windows, current title: QAClick Academy - A Testing Academy to Learn, Earn and Shine
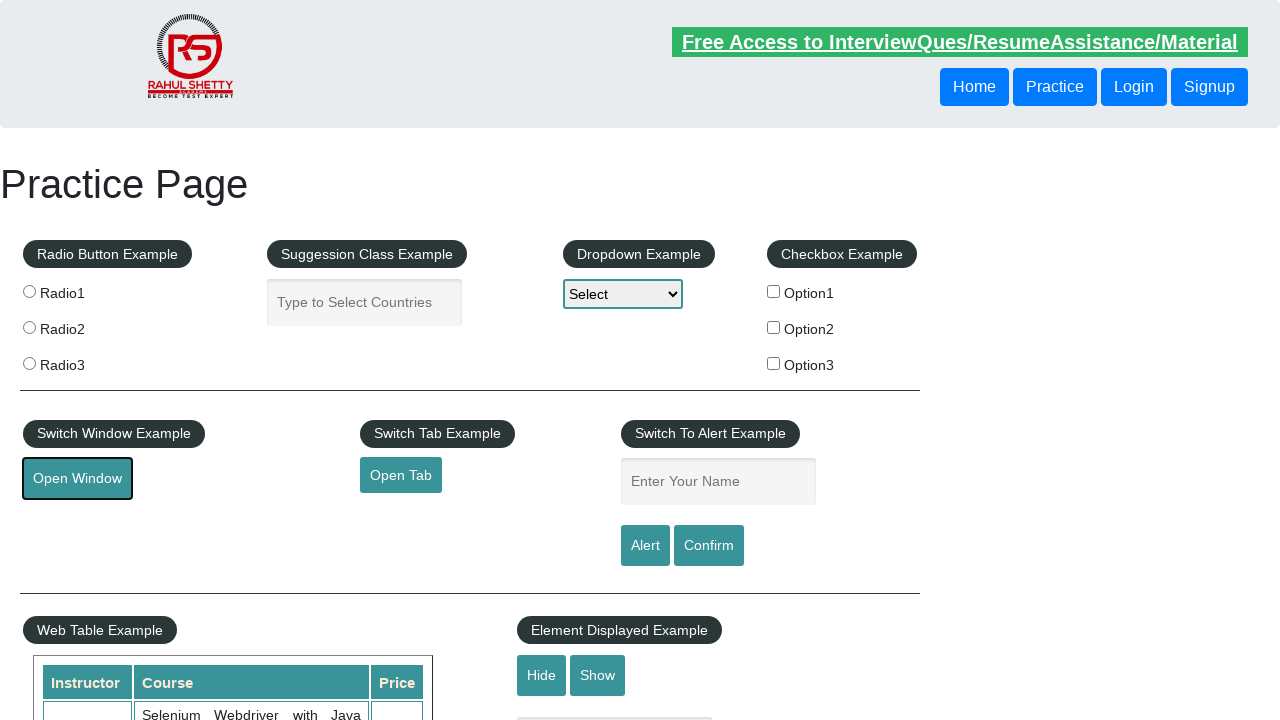

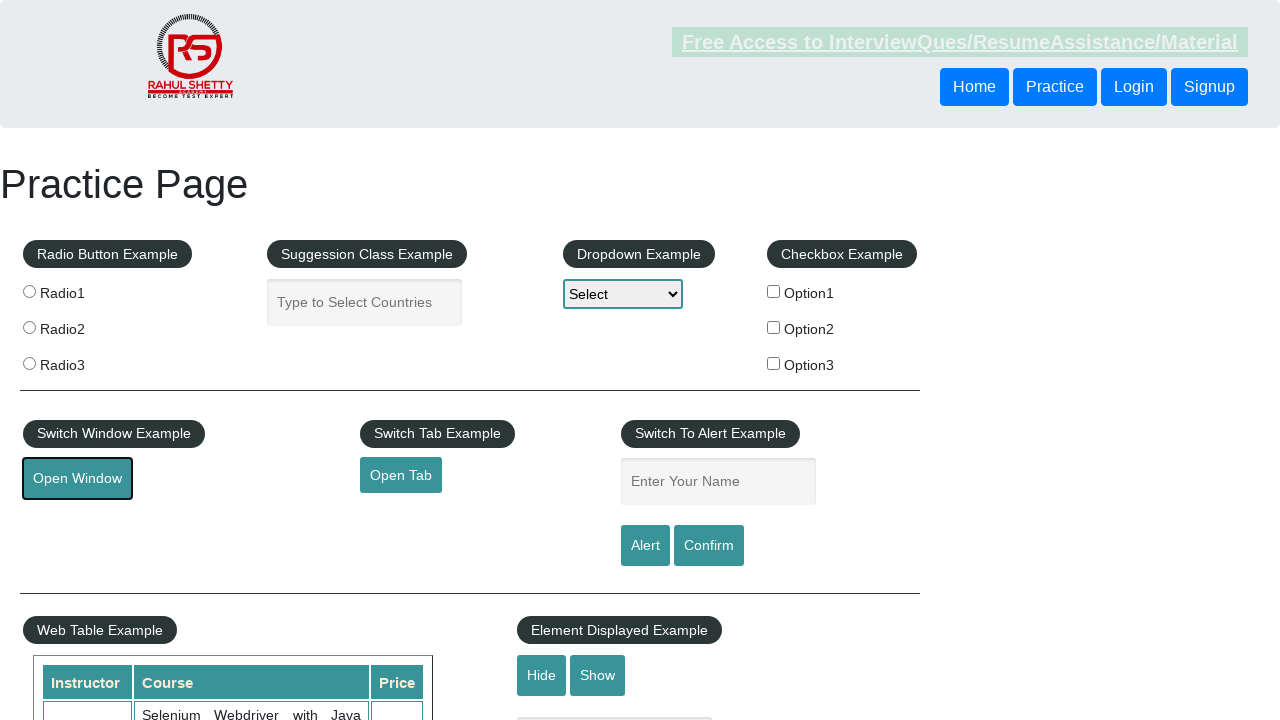